Tests buttons page by navigating to buttons section and verifying the link button is visible

Starting URL: http://formy-project.herokuapp.com/

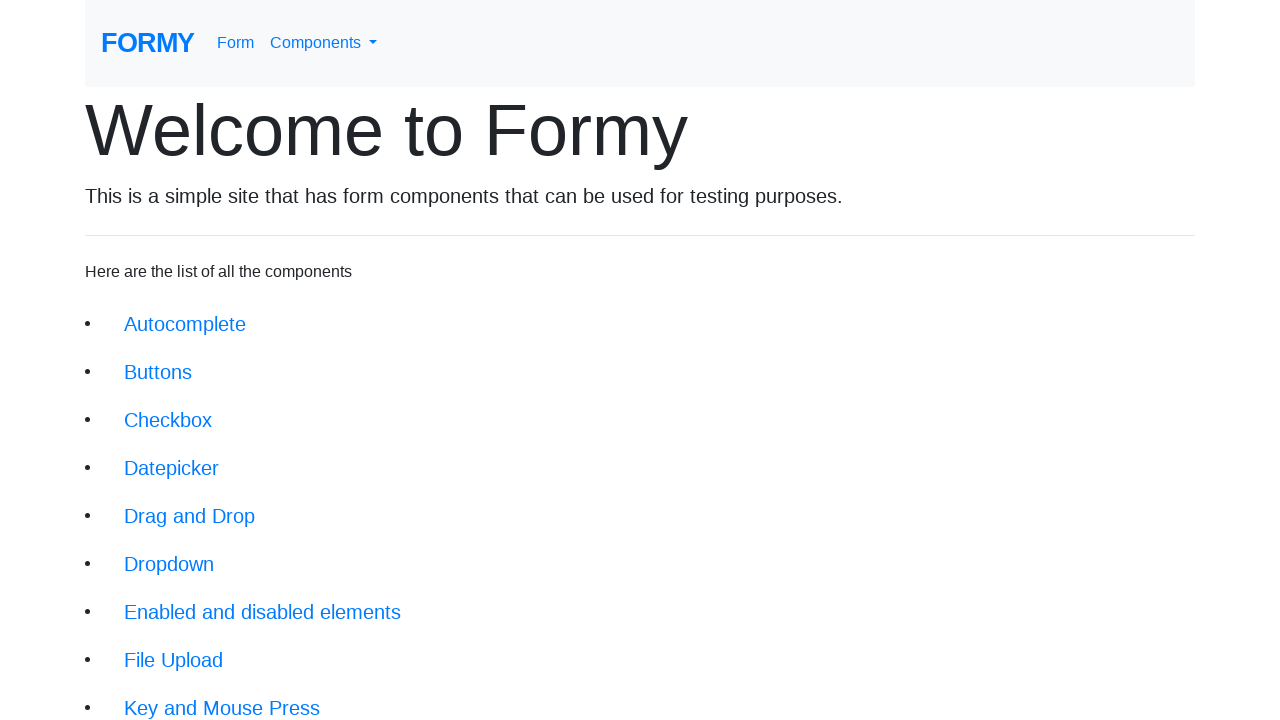

Clicked on Buttons link to navigate to buttons section at (158, 372) on a.btn.btn-lg[href='/buttons']
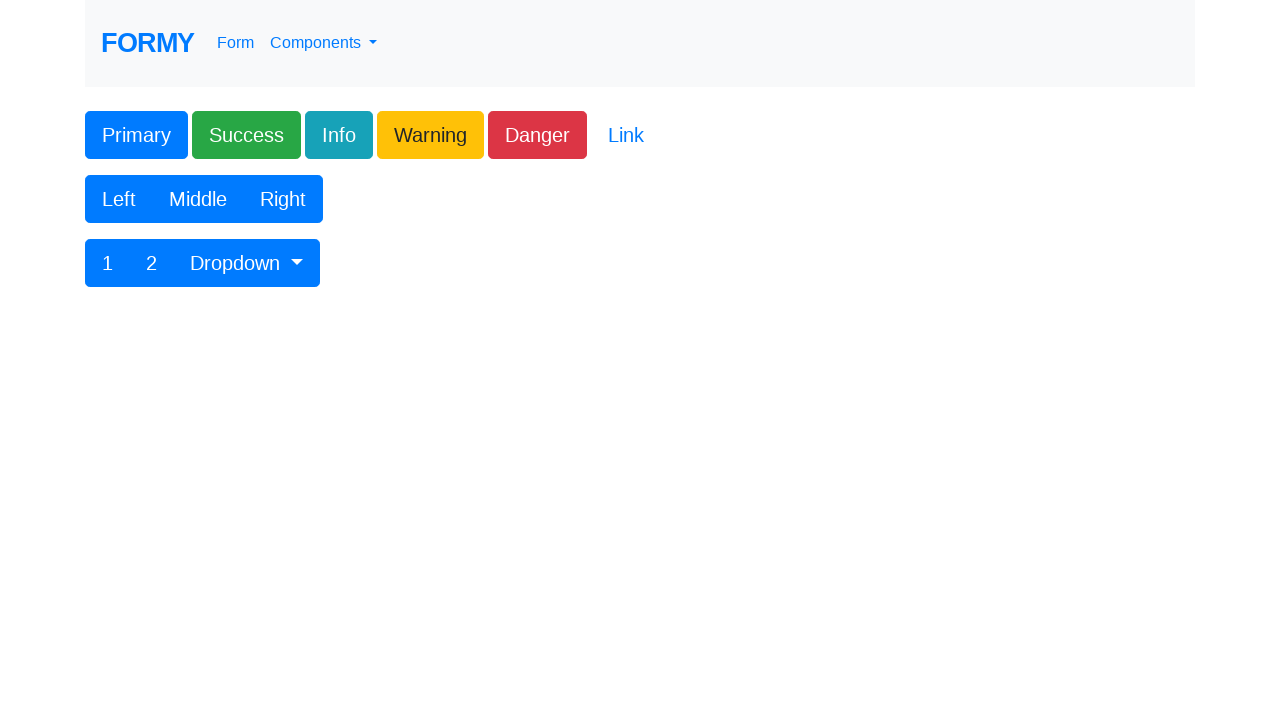

Link button became visible on the buttons page
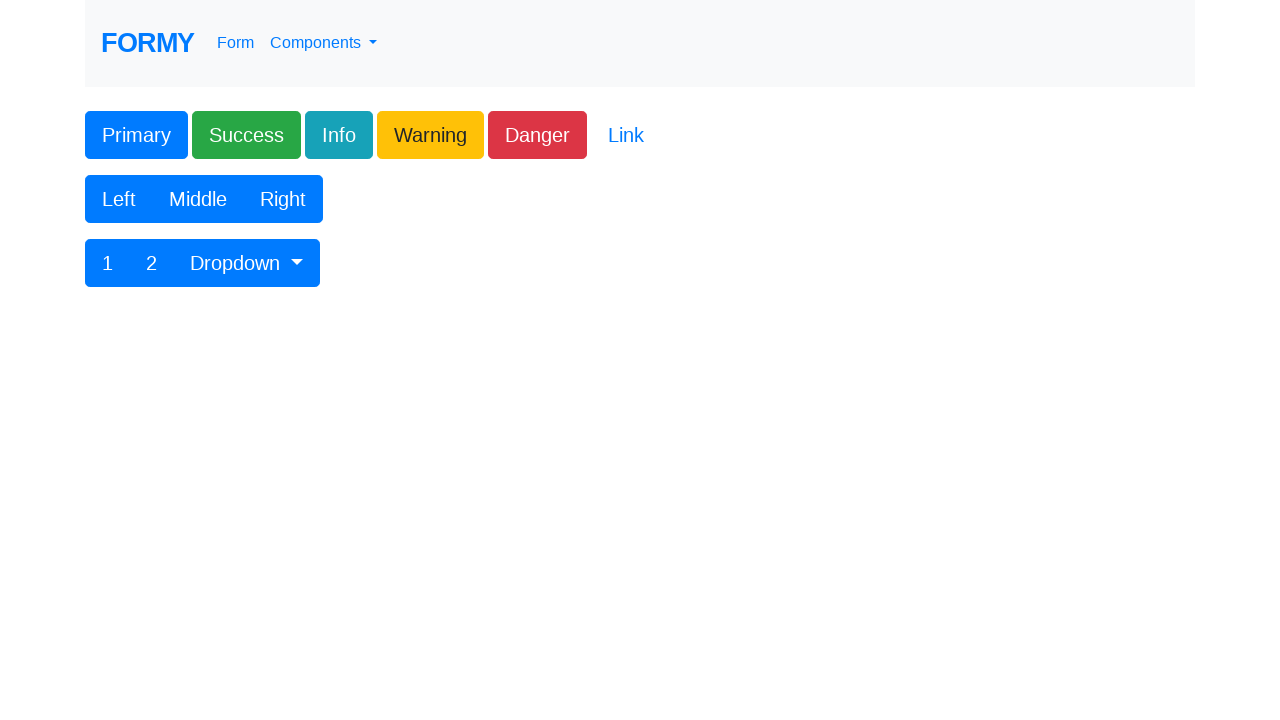

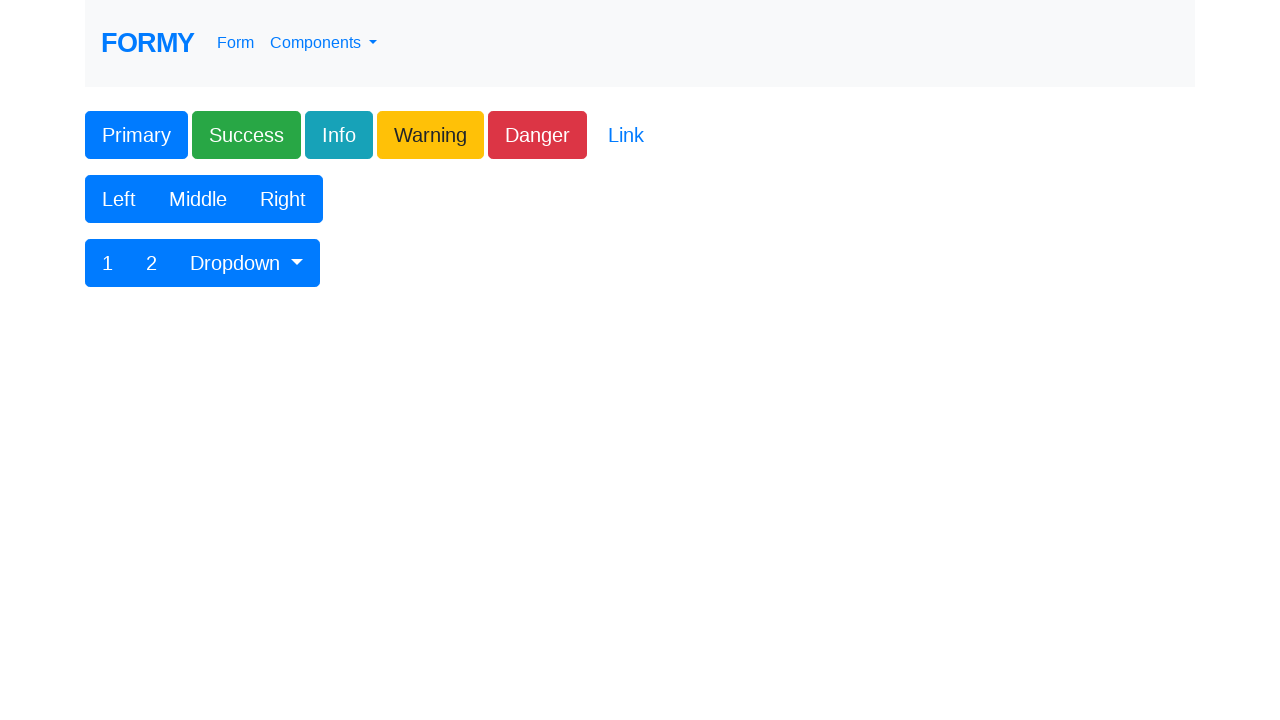